Navigates through folk instruments website by clicking through multiple links to reach a specific instrument page and verify "bow for mazanki" text

Starting URL: http://ludowe.instrumenty.edu.pl/en

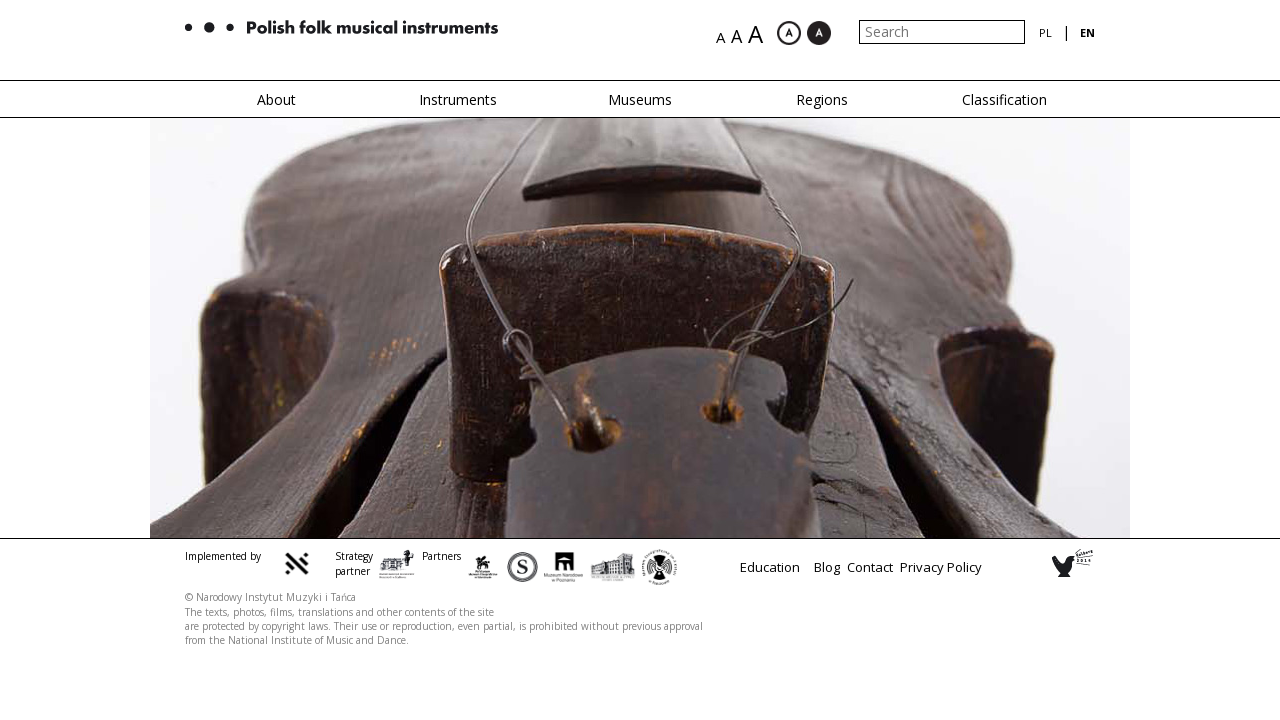

Clicked on instrument search navigation at (458, 100) on xpath=/html/body/div[2]/div[2]/div/div/div/ul/li[2]/a
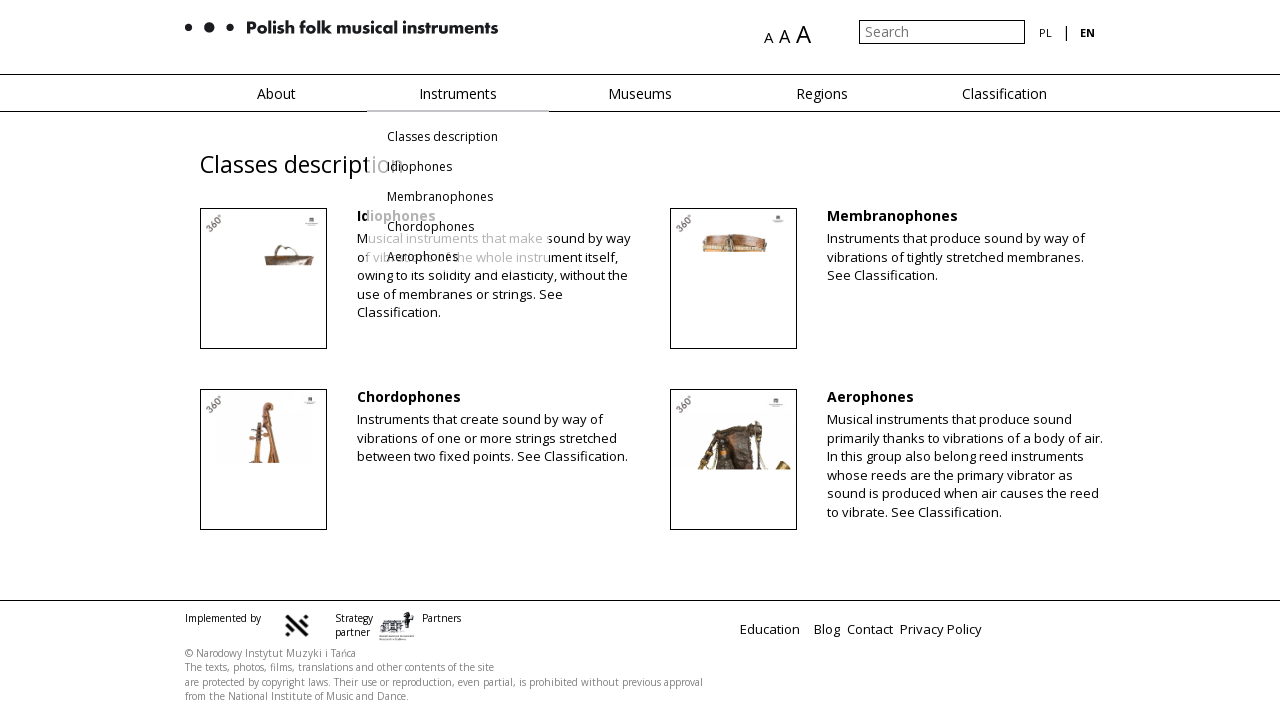

Clicked on instrument category at (498, 402) on xpath=/html/body/div[2]/div[4]/div/div/div/div/div[2]/div/div[2]/div[1]/div/div[
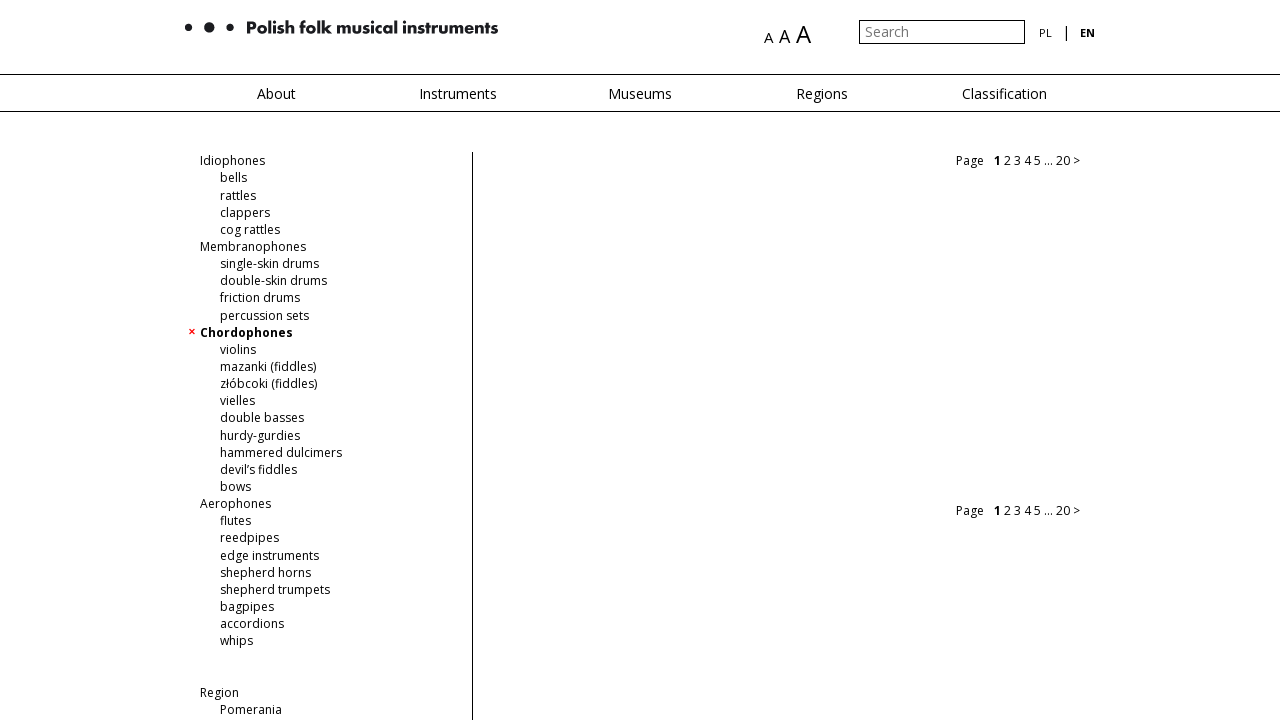

Clicked on specific instrument image at (785, 222) on xpath=/html/body/div[2]/div[4]/div/div/div/div/div[2]/div[3]/a[2]/div/img
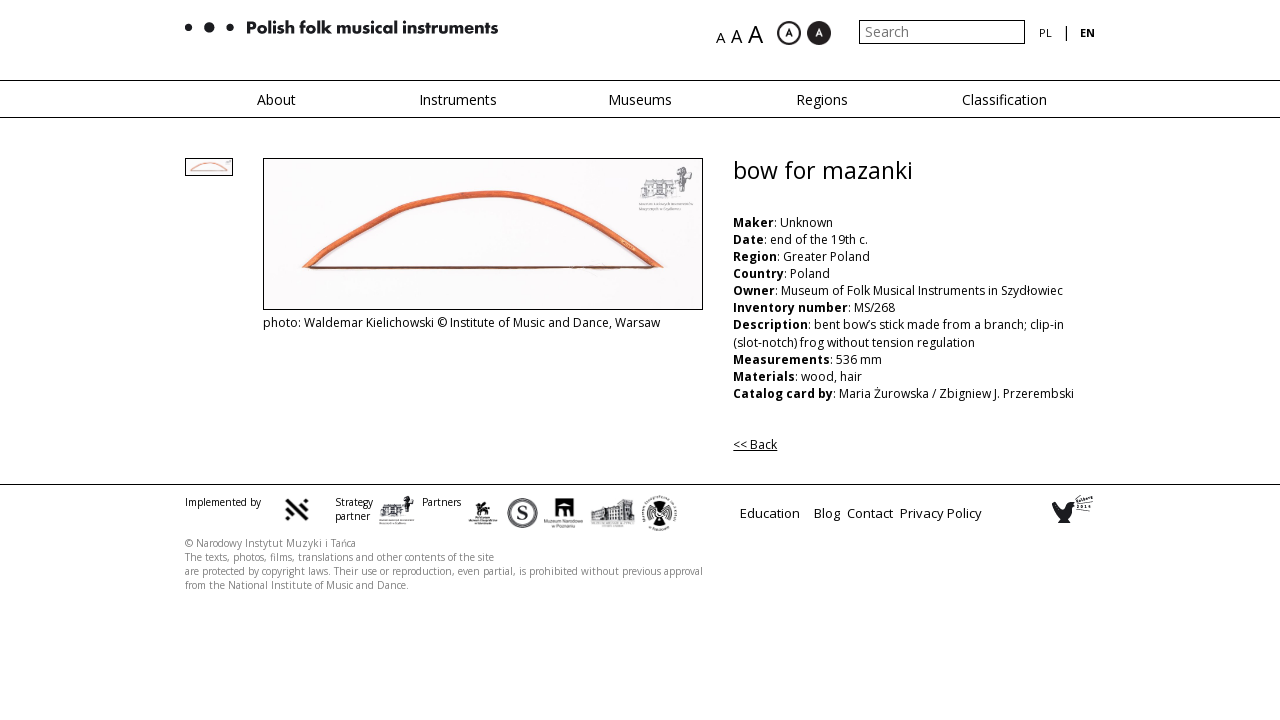

Waited for bow heading to appear and verified 'bow for mazanki' text
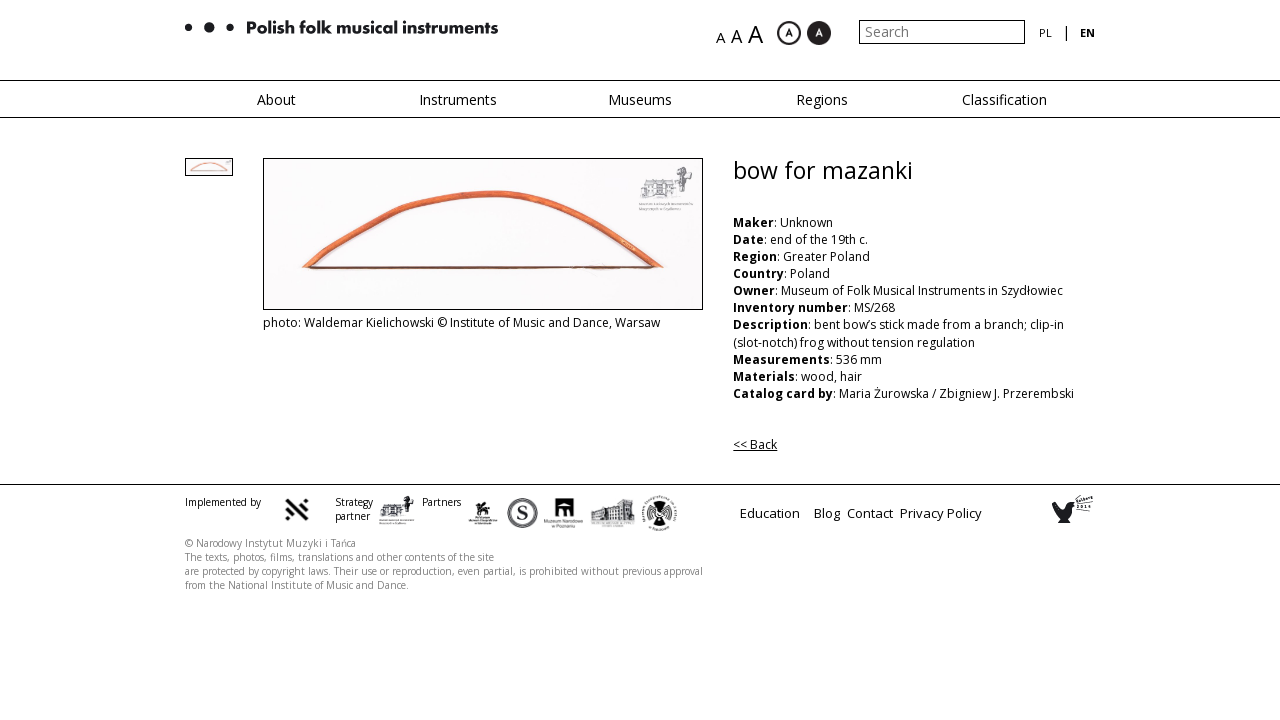

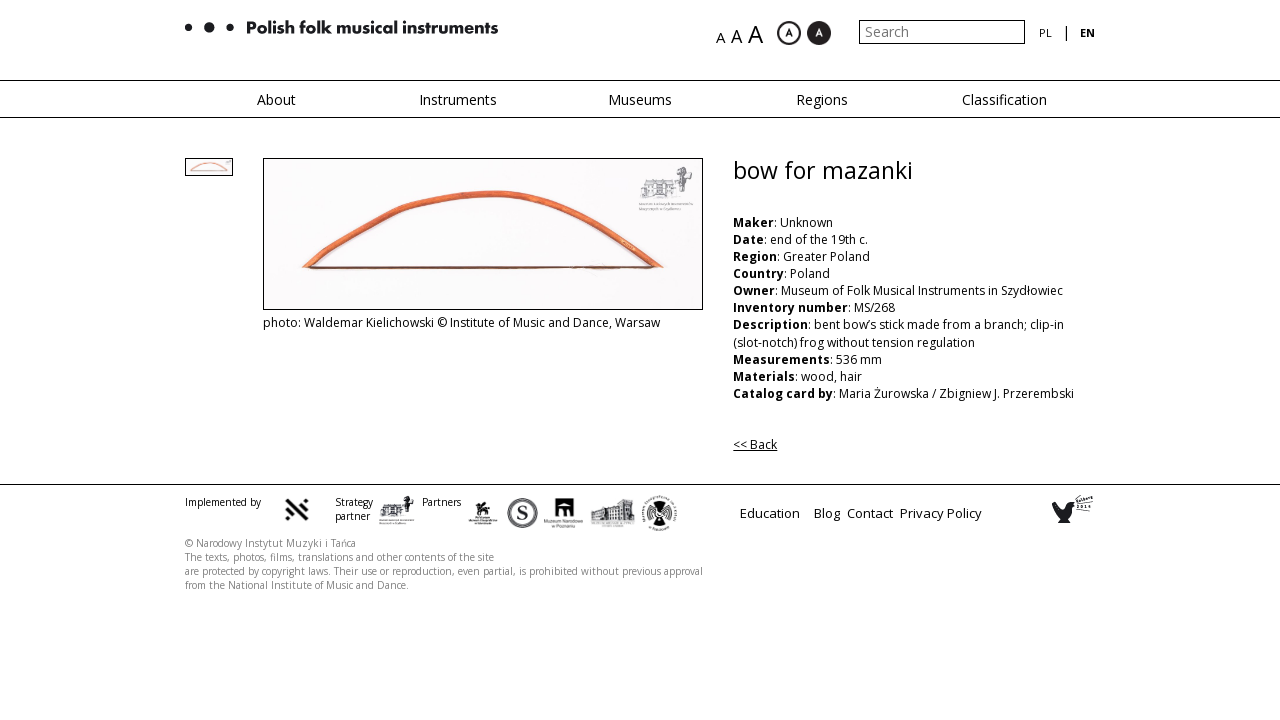